Tests a triangle puzzle application by validating various input combinations including empty fields, valid numbers, invalid inputs, and edge cases like SQL injection and XSS attempts

Starting URL: https://playground.learnqa.ru/puzzle/triangle

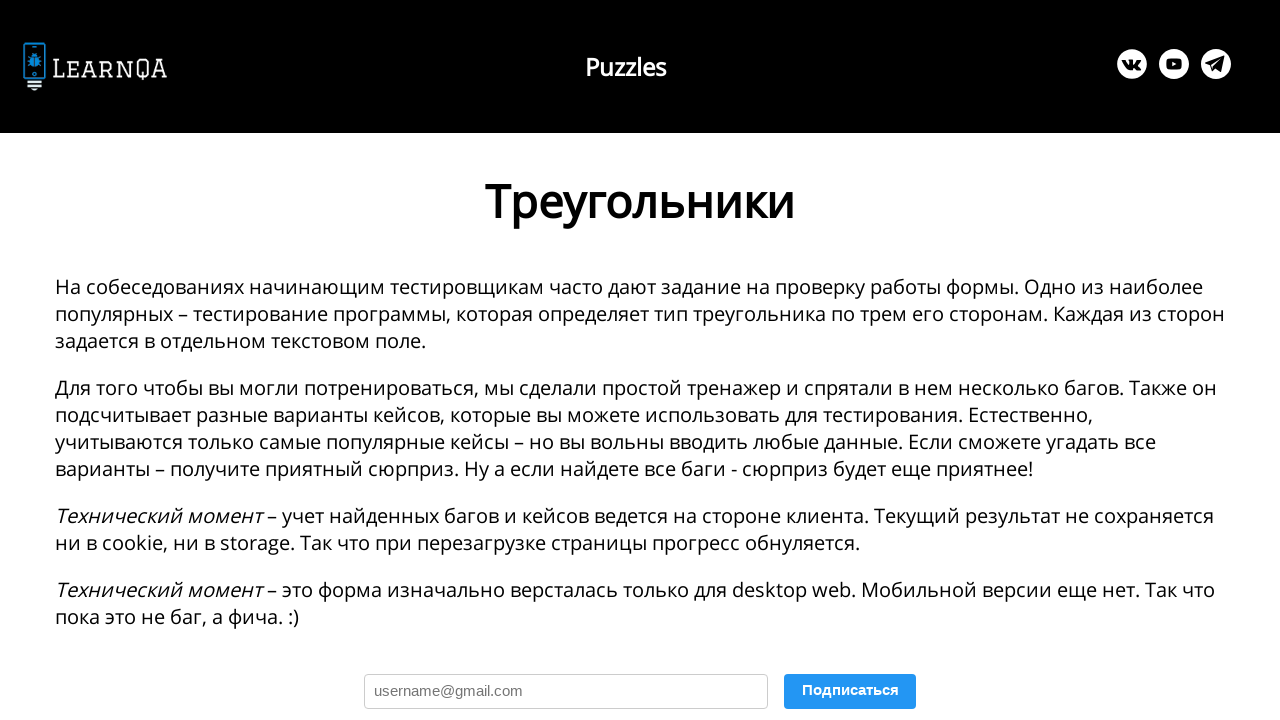

Clicked on origin station dropdown on .js_a
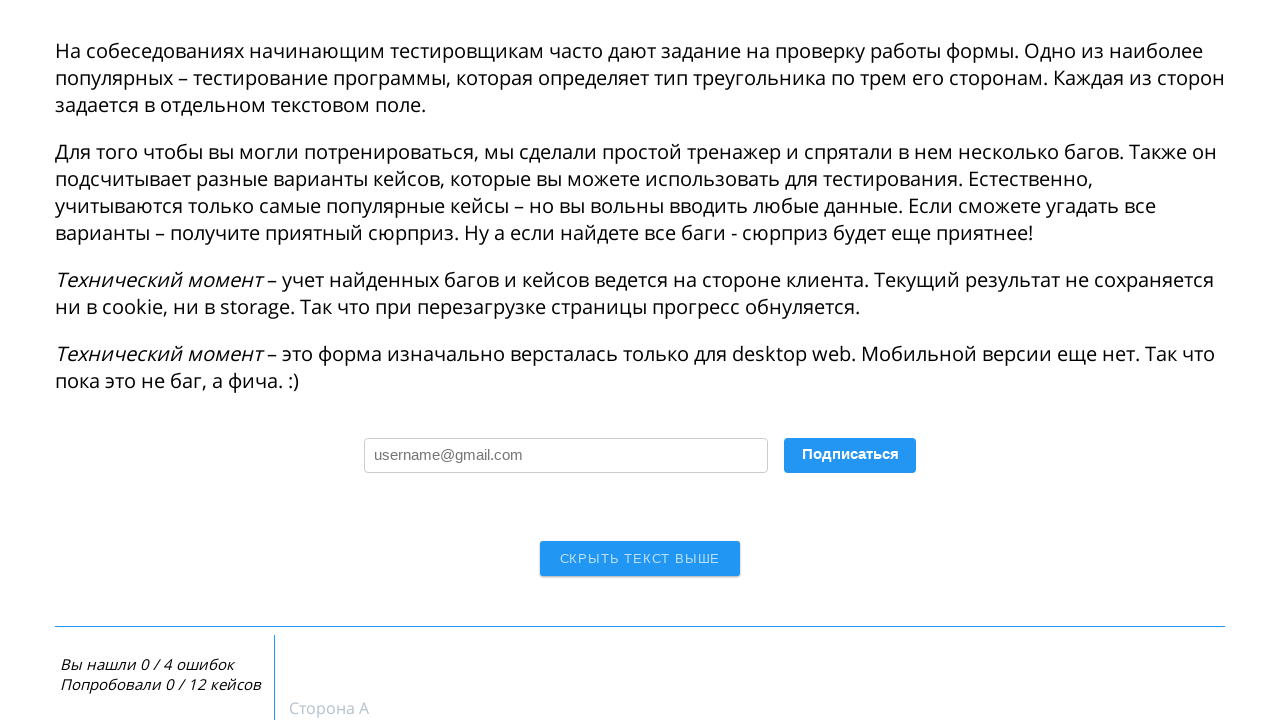

Selected Bangalore (BLR) as origin station on .js_b
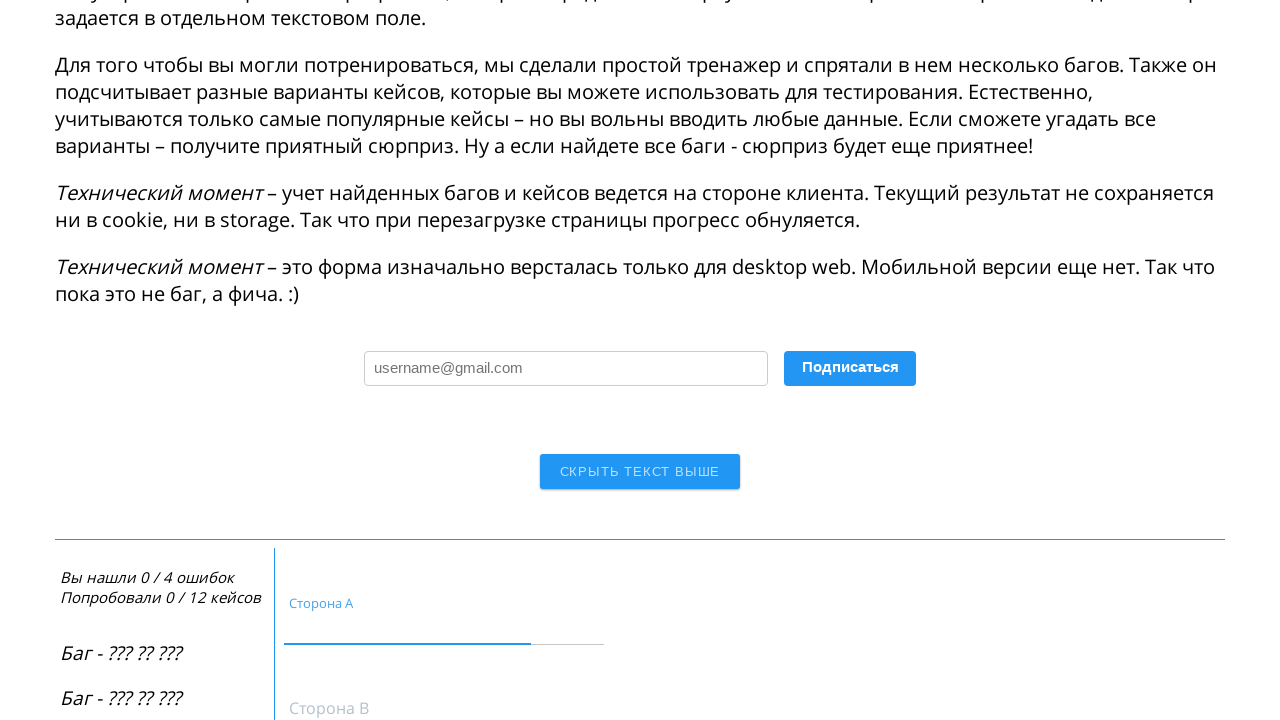

Waited for destination dropdown to update on .js_c
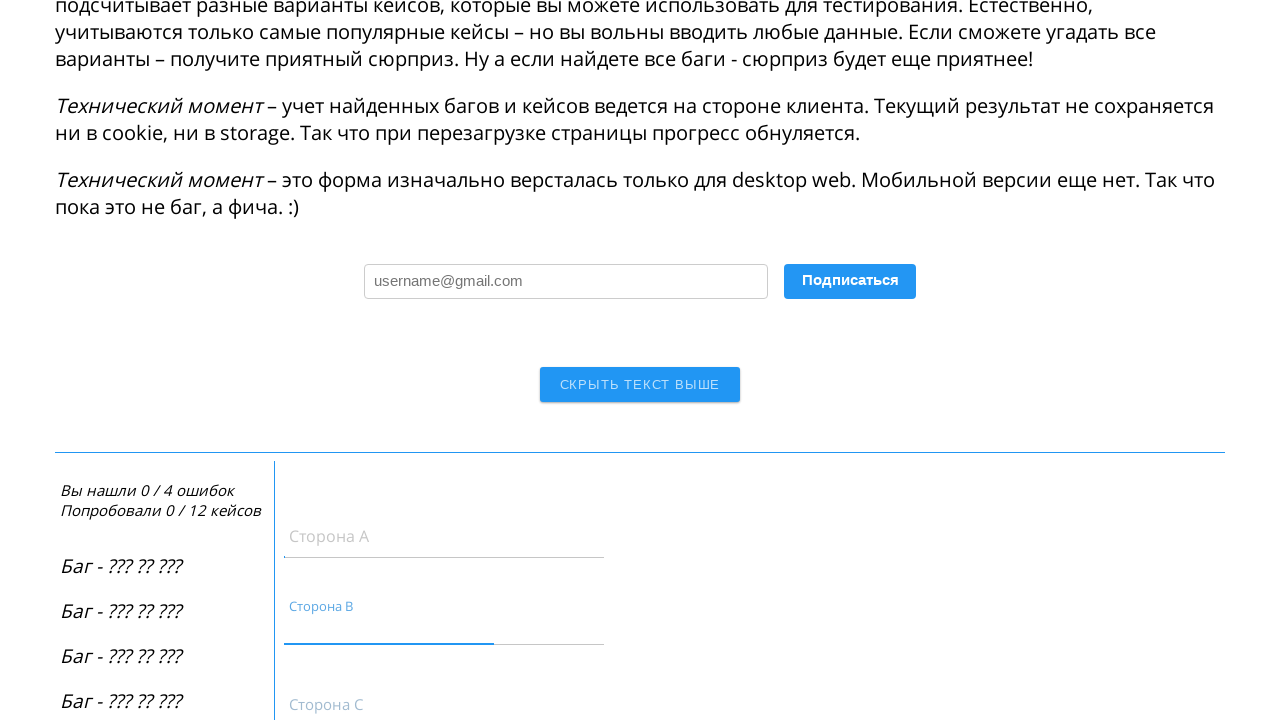

Selected Chennai (MAA) as destination station at (342, 360) on button:has-text('Показать')
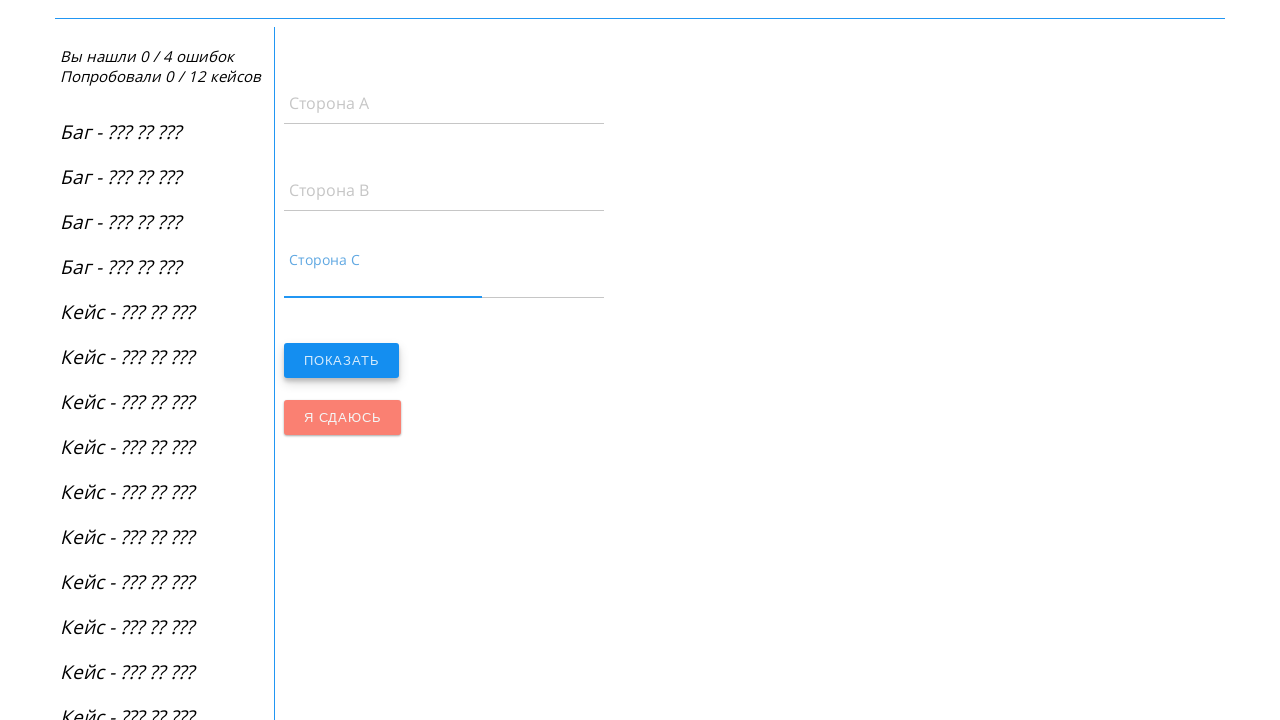

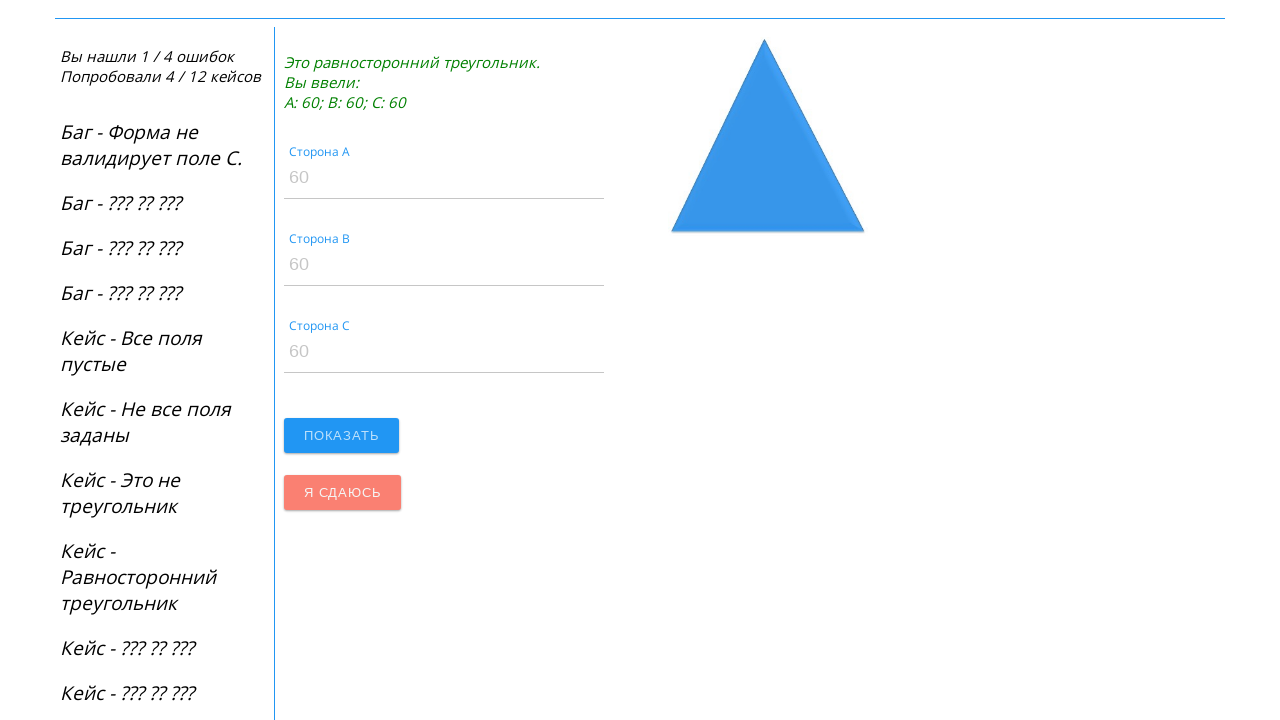